Tests interaction with search fields inside and outside of iframes, demonstrating frame switching and text input

Starting URL: https://www.globalsqa.com/demo-site/frames-and-windows/#iFrame

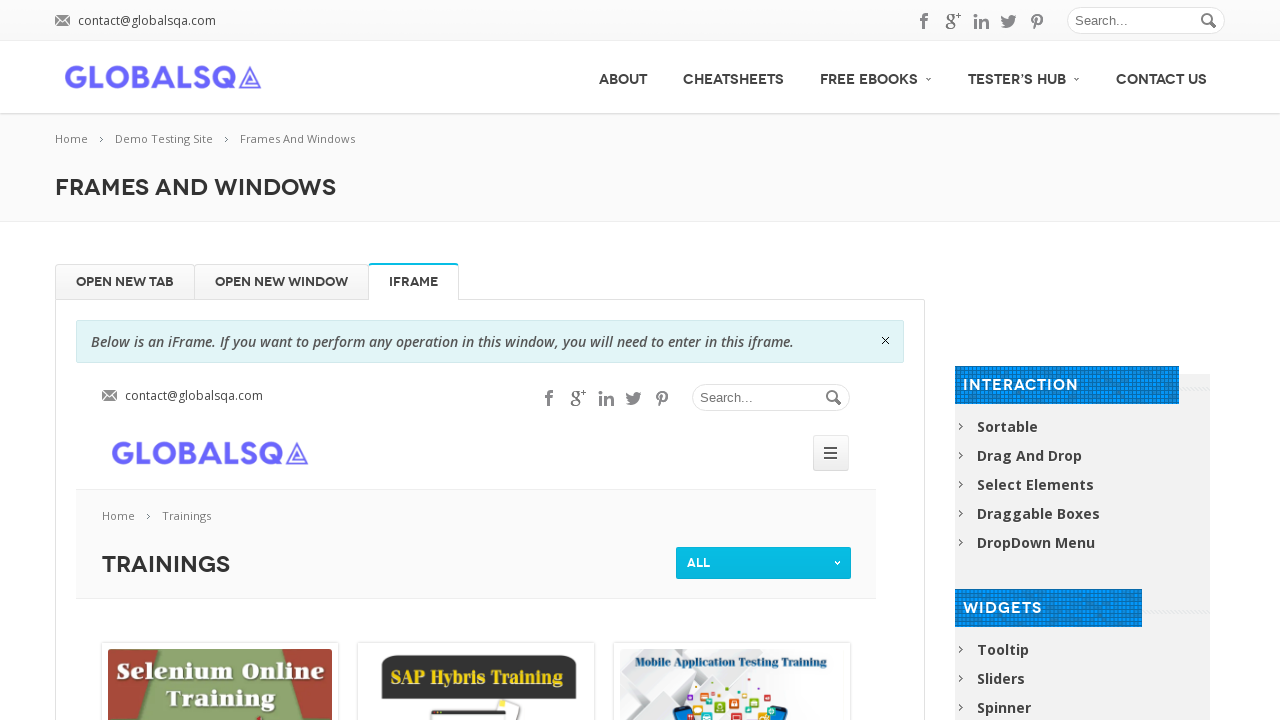

Switched to iframe with name 'globalSqa'
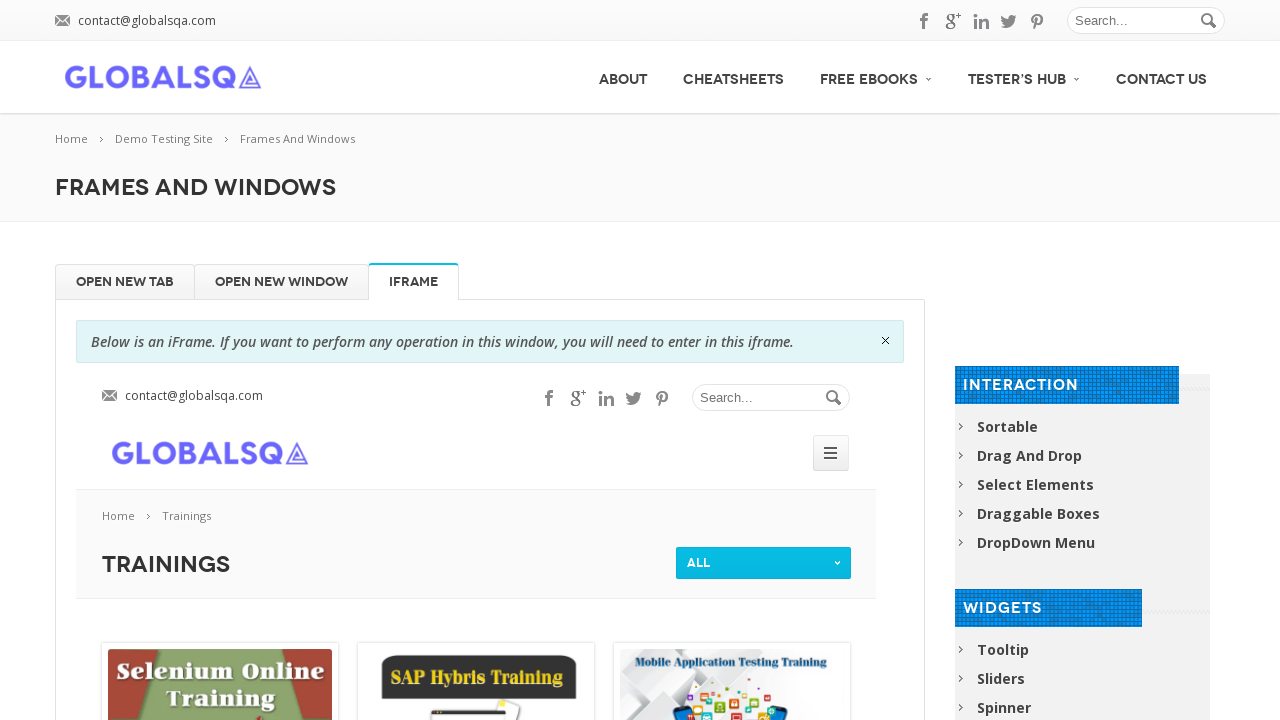

Filled search field in iframe with 'Amit Tambe' on //header[@style='margin-top: 0px;']//input[@placeholder='Search...']
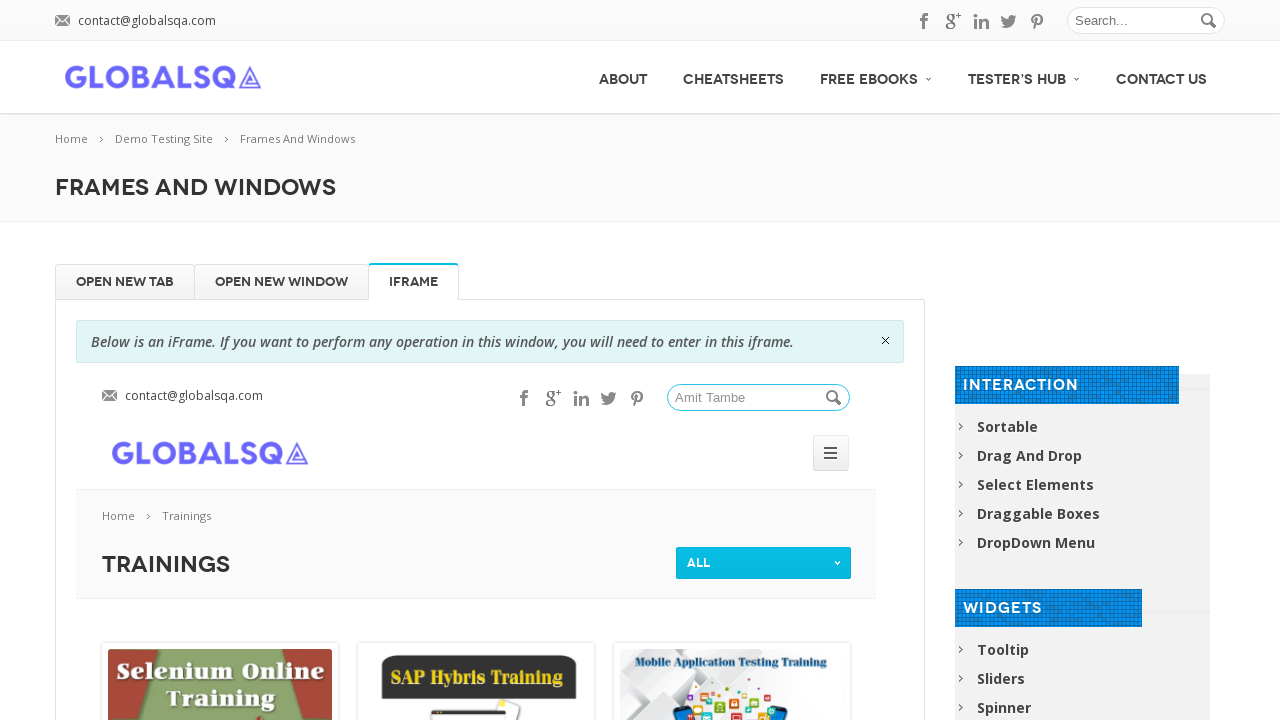

Filled search field in main content with 'Nik' on //div[@style='height: auto !important;']//input[@placeholder='Search...']
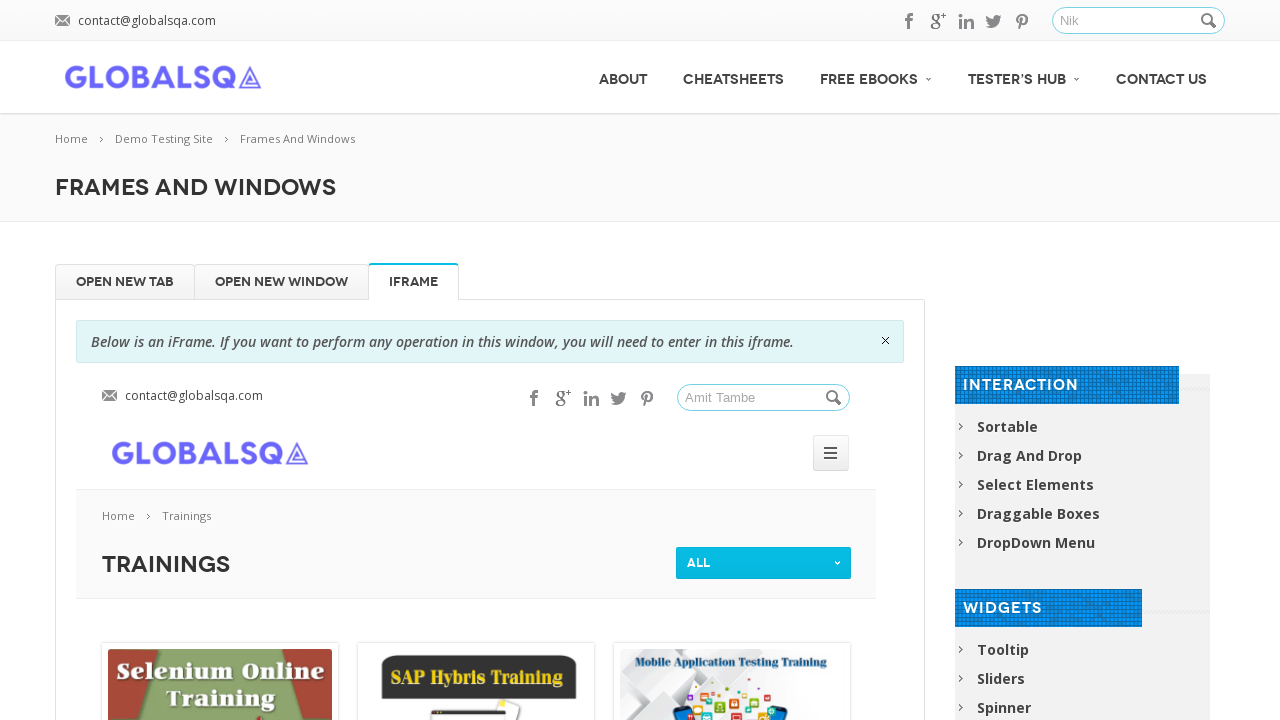

Filled search field in iframe with 'Tambe' on //header[@style='margin-top: 0px;']//input[@placeholder='Search...']
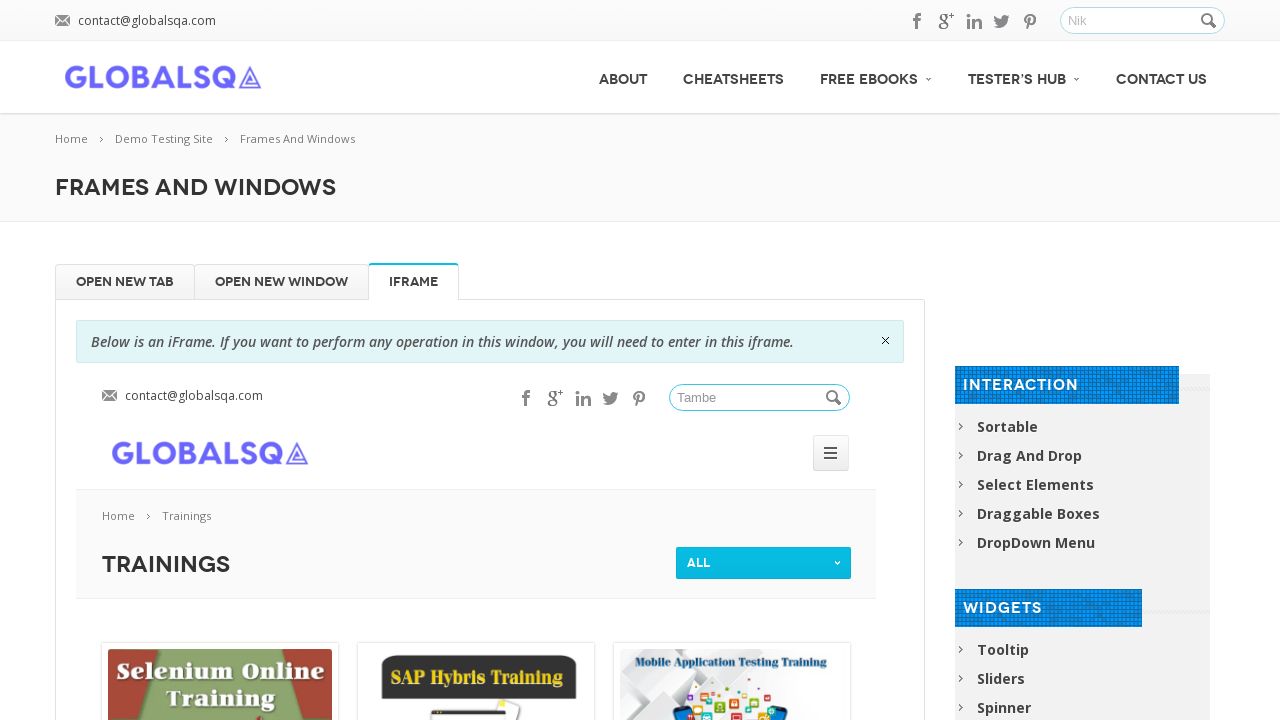

Filled search field in main content with 'Karnjeet' on //div[@style='height: auto !important;']//input[@placeholder='Search...']
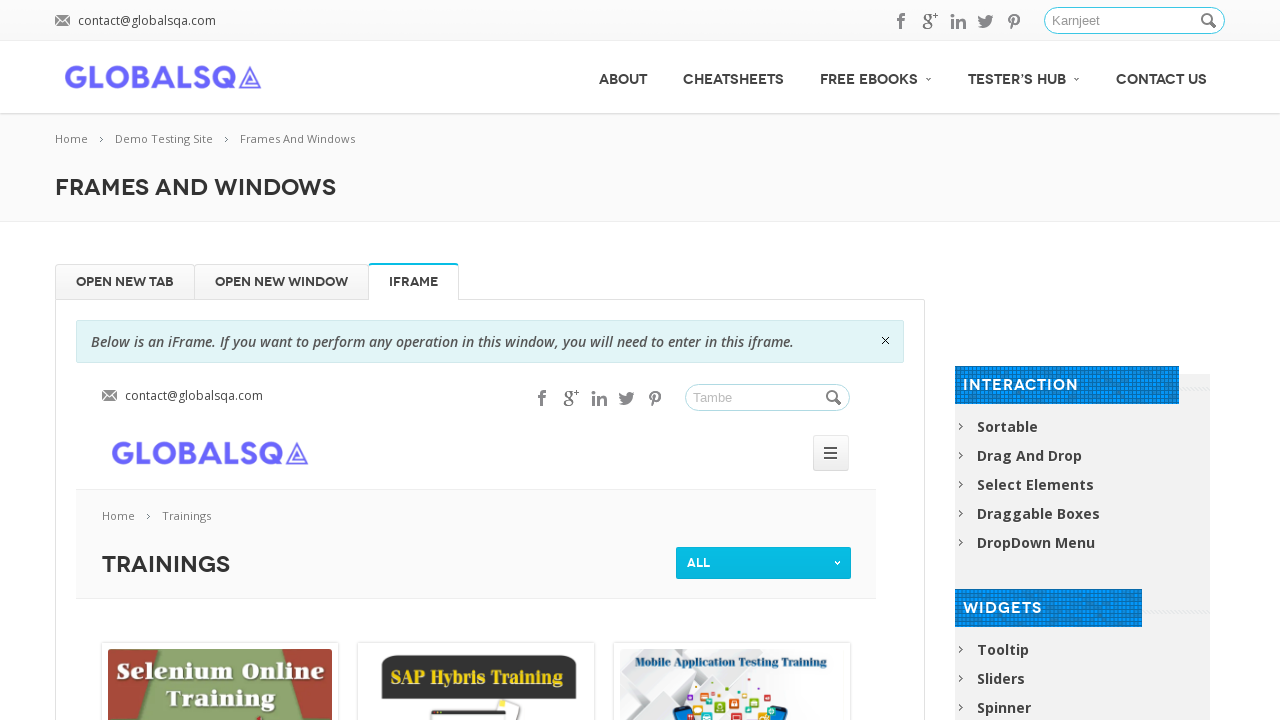

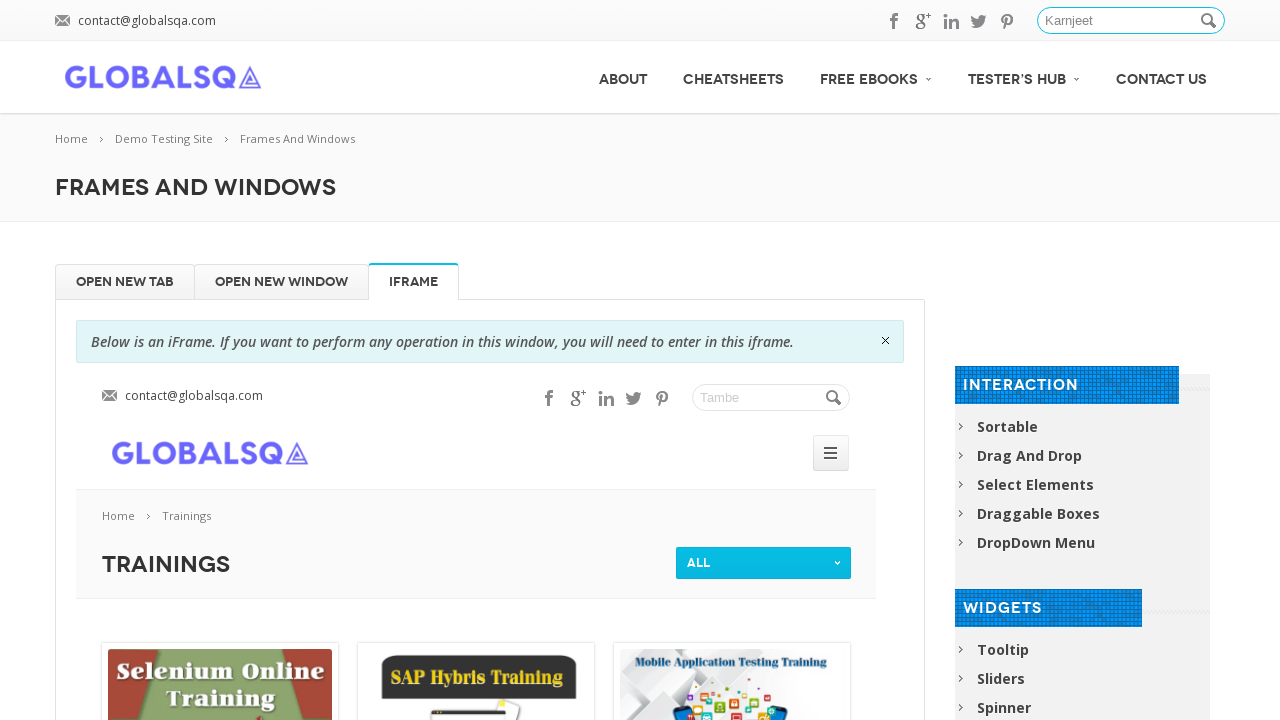